Tests that the Teton Idaho Chamber of Commerce homepage displays the logo and correct header titles

Starting URL: https://michaelnorton-byui.github.io/cse270-teton/

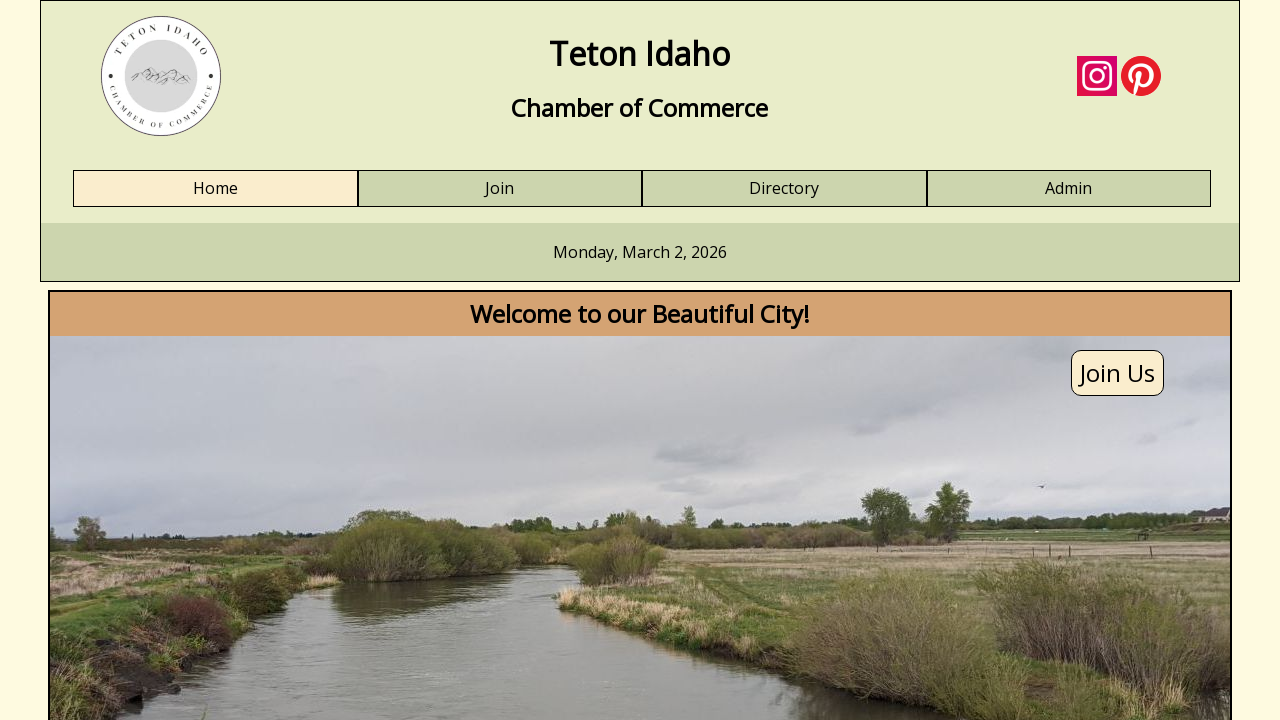

Set viewport size to 1936x1048
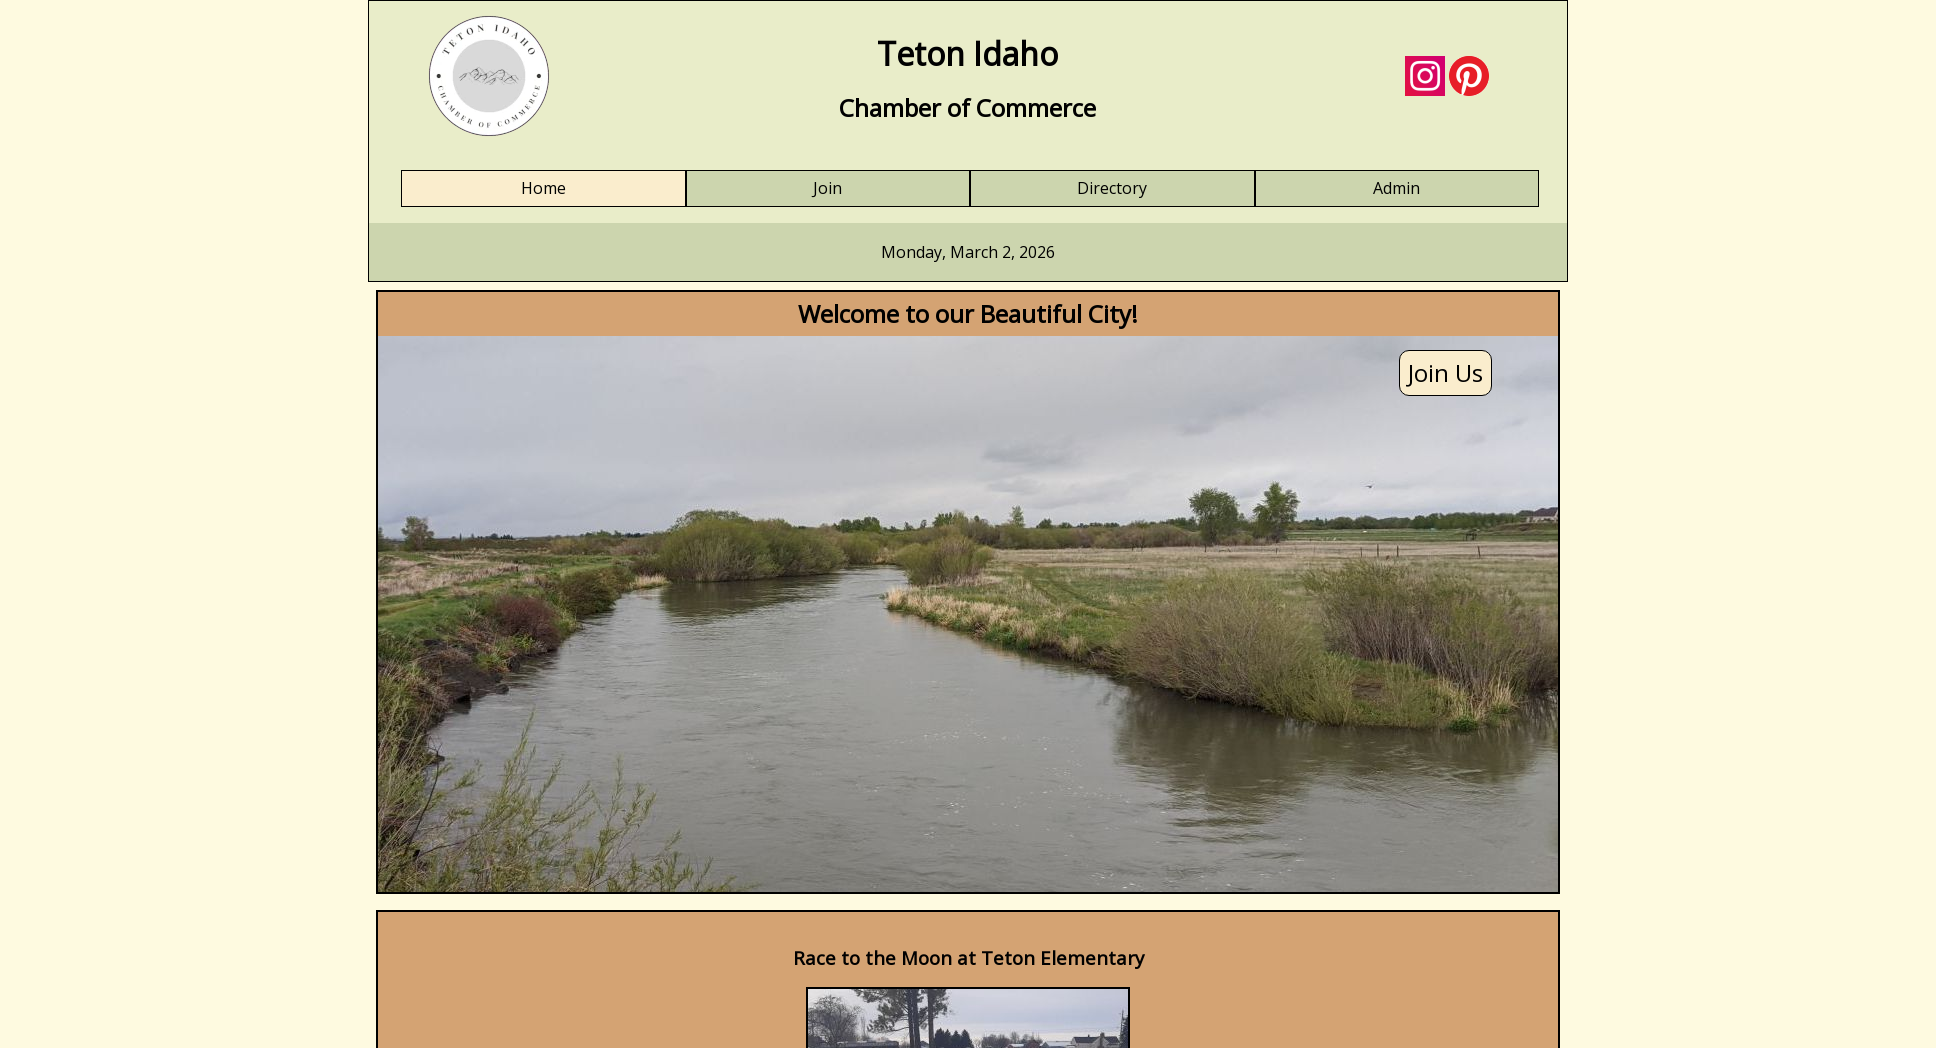

Logo image selector loaded
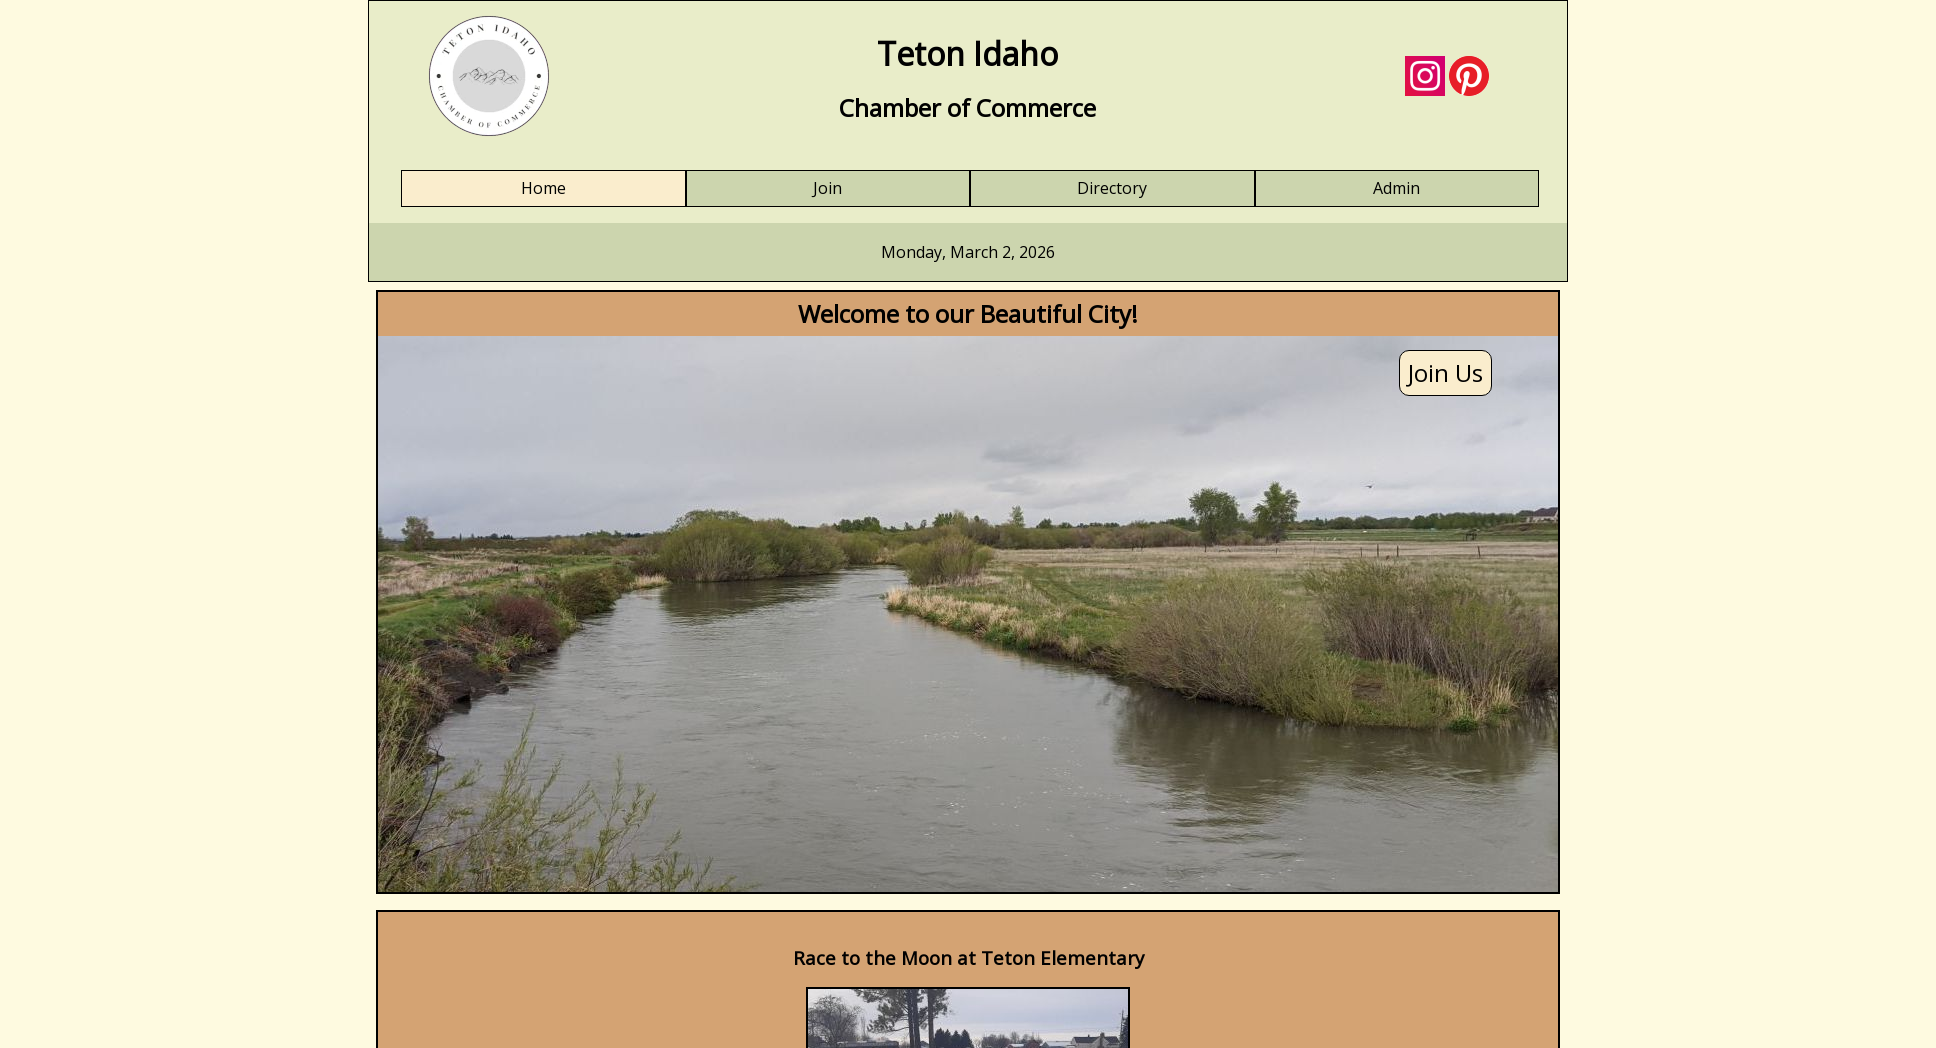

Verified h1 header text is 'Teton Idaho'
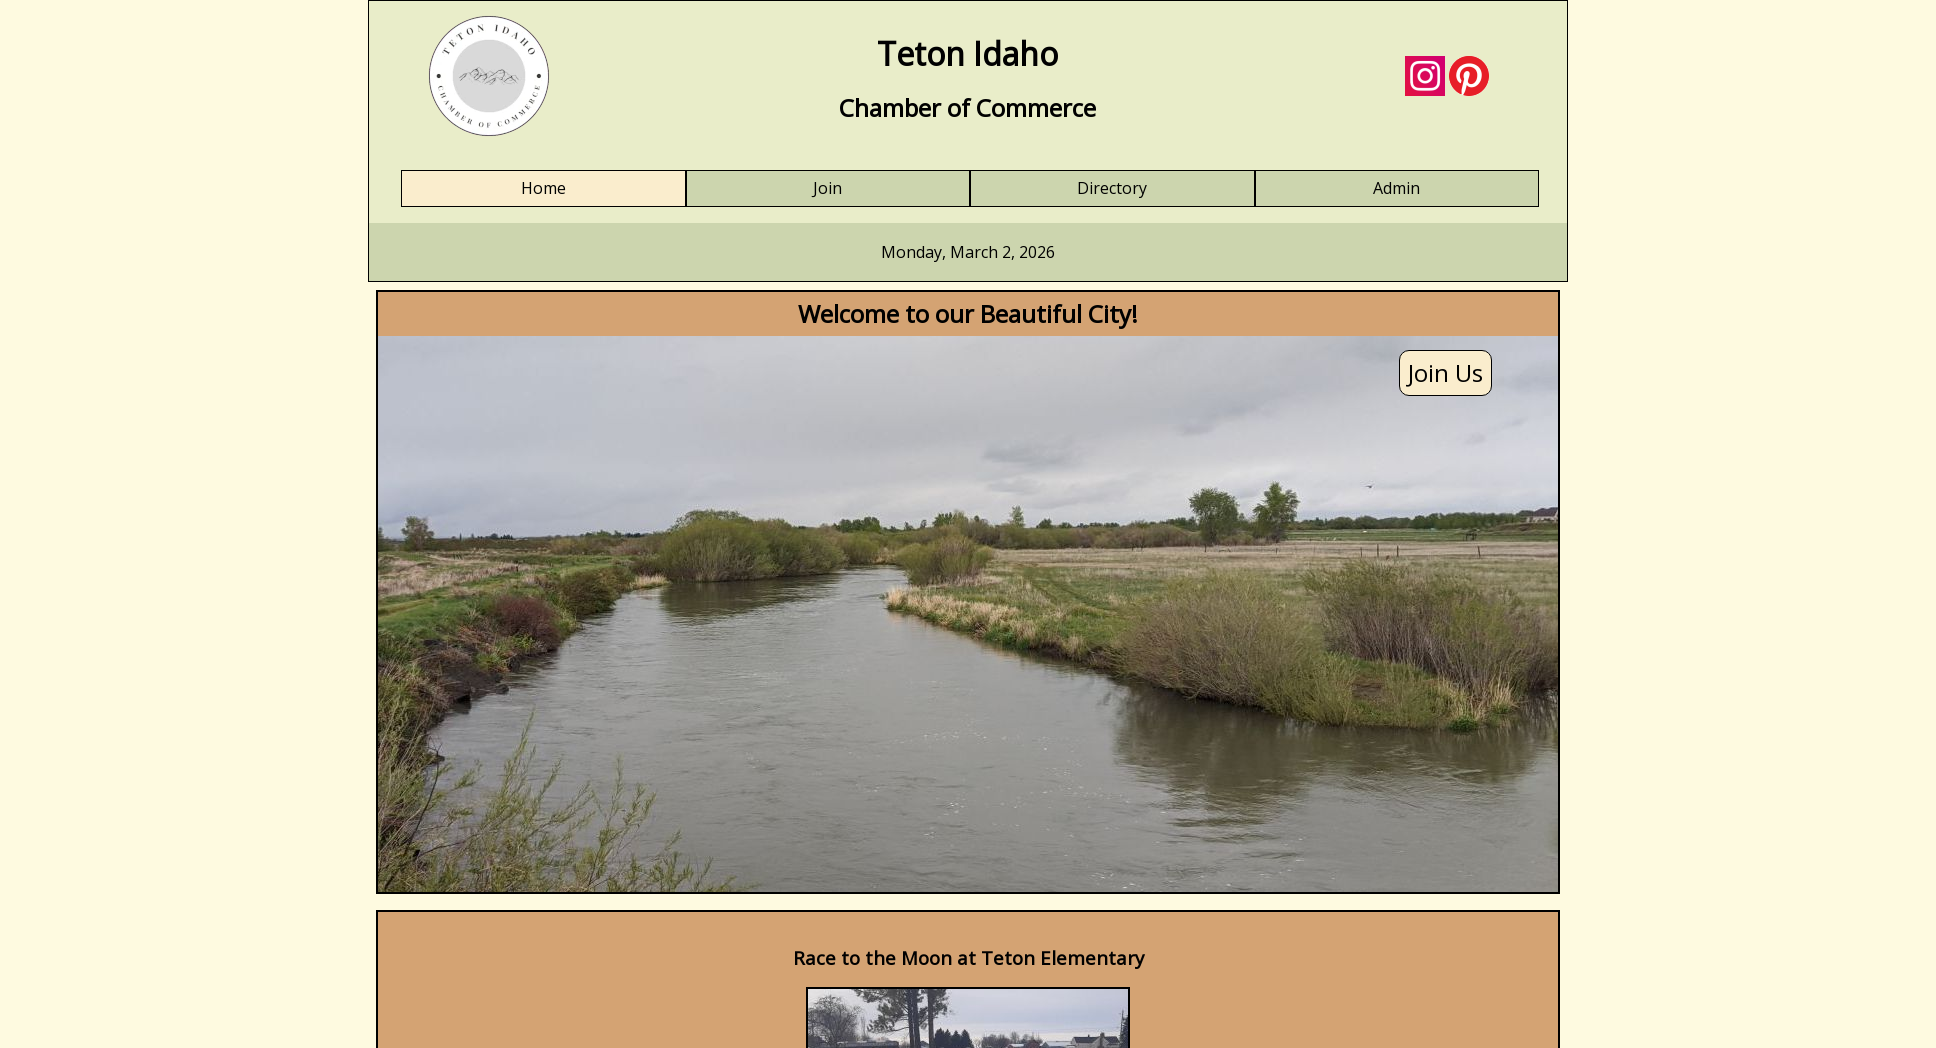

Verified h2 header text is 'Chamber of Commerce'
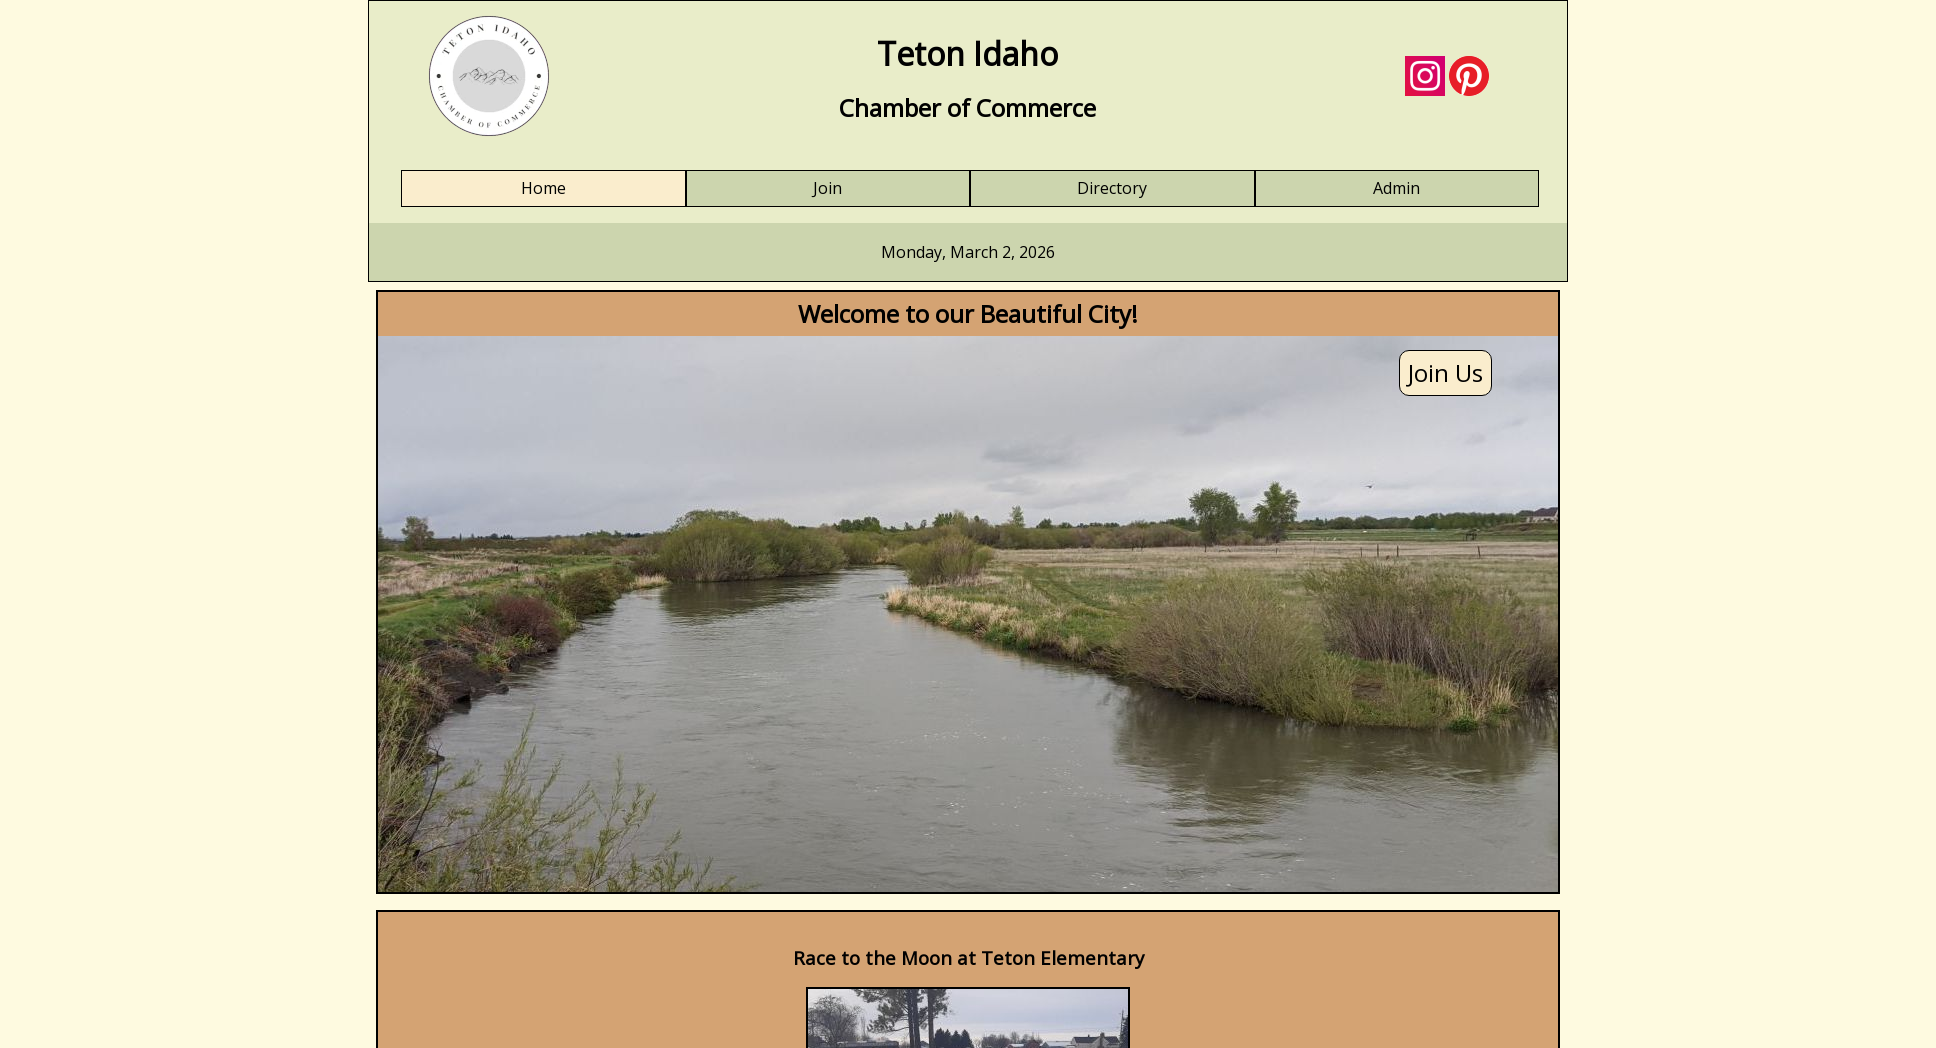

Verified page title is 'Teton Idaho CoC'
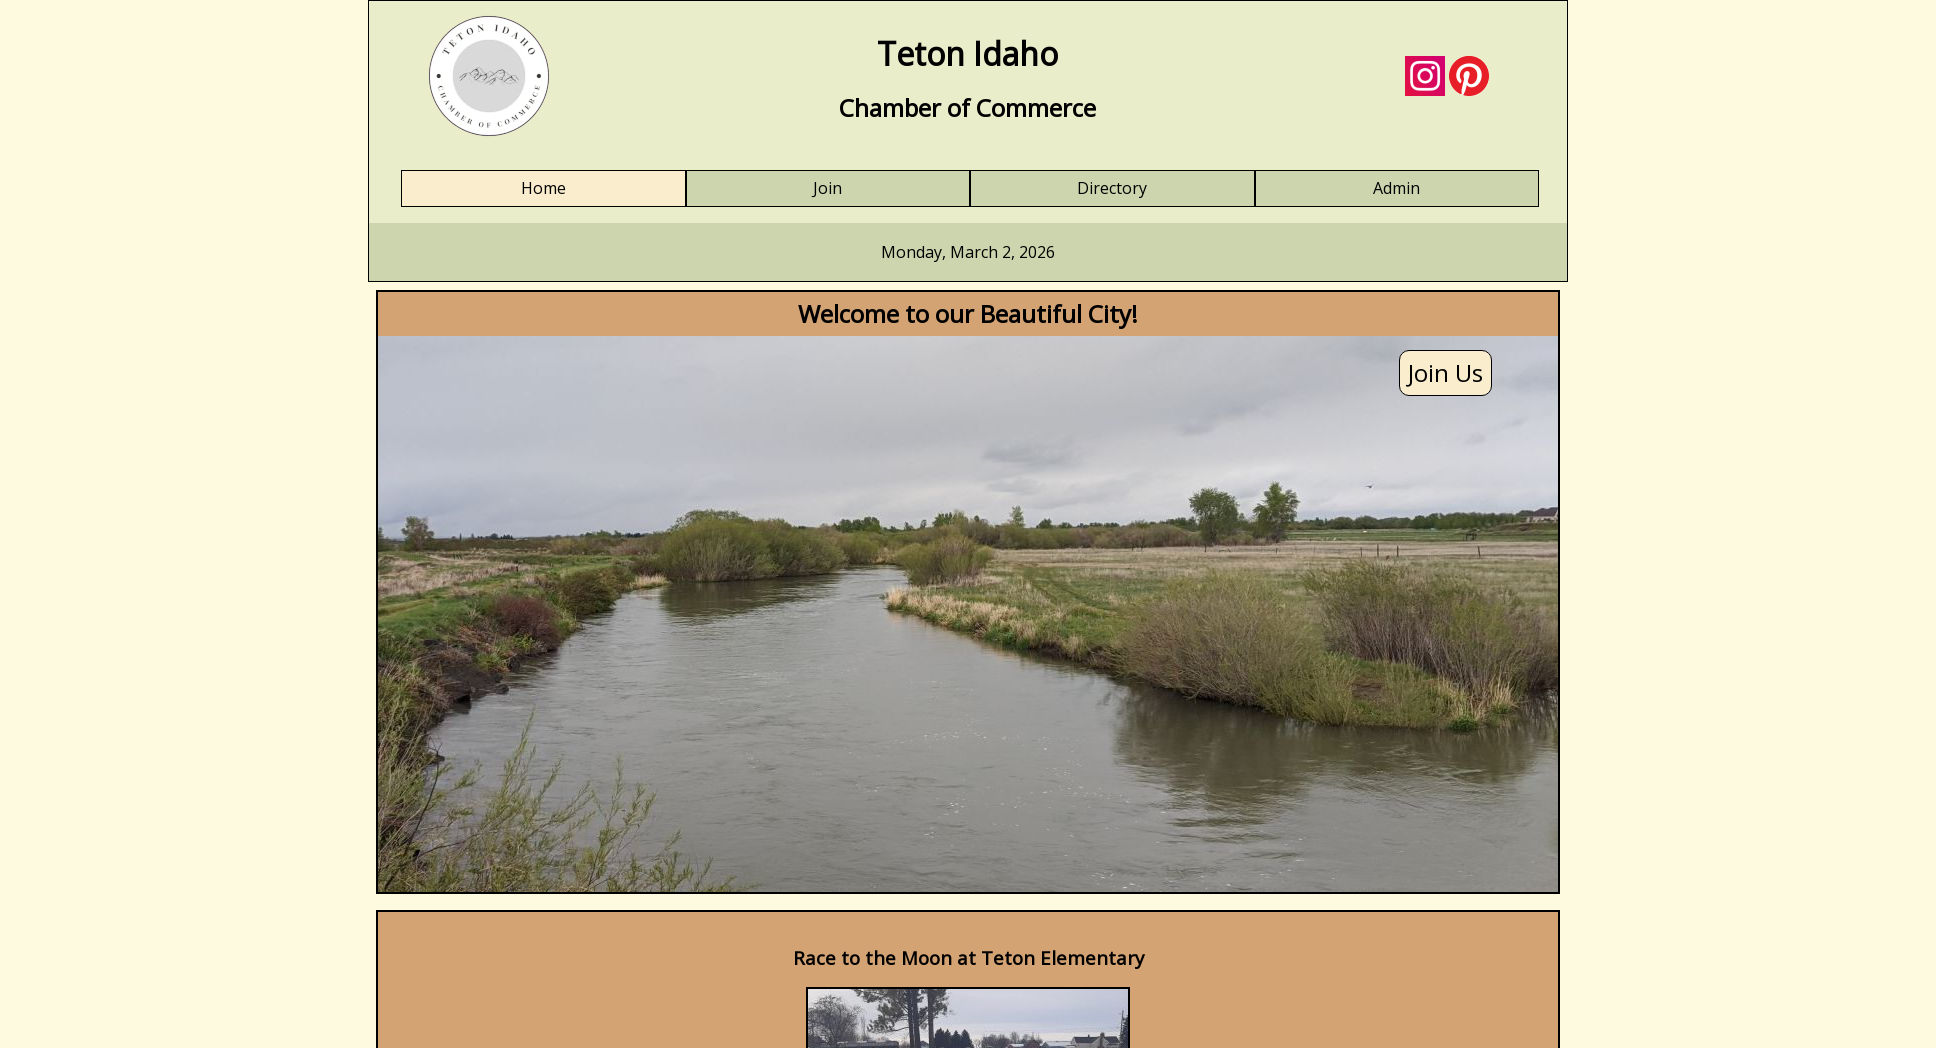

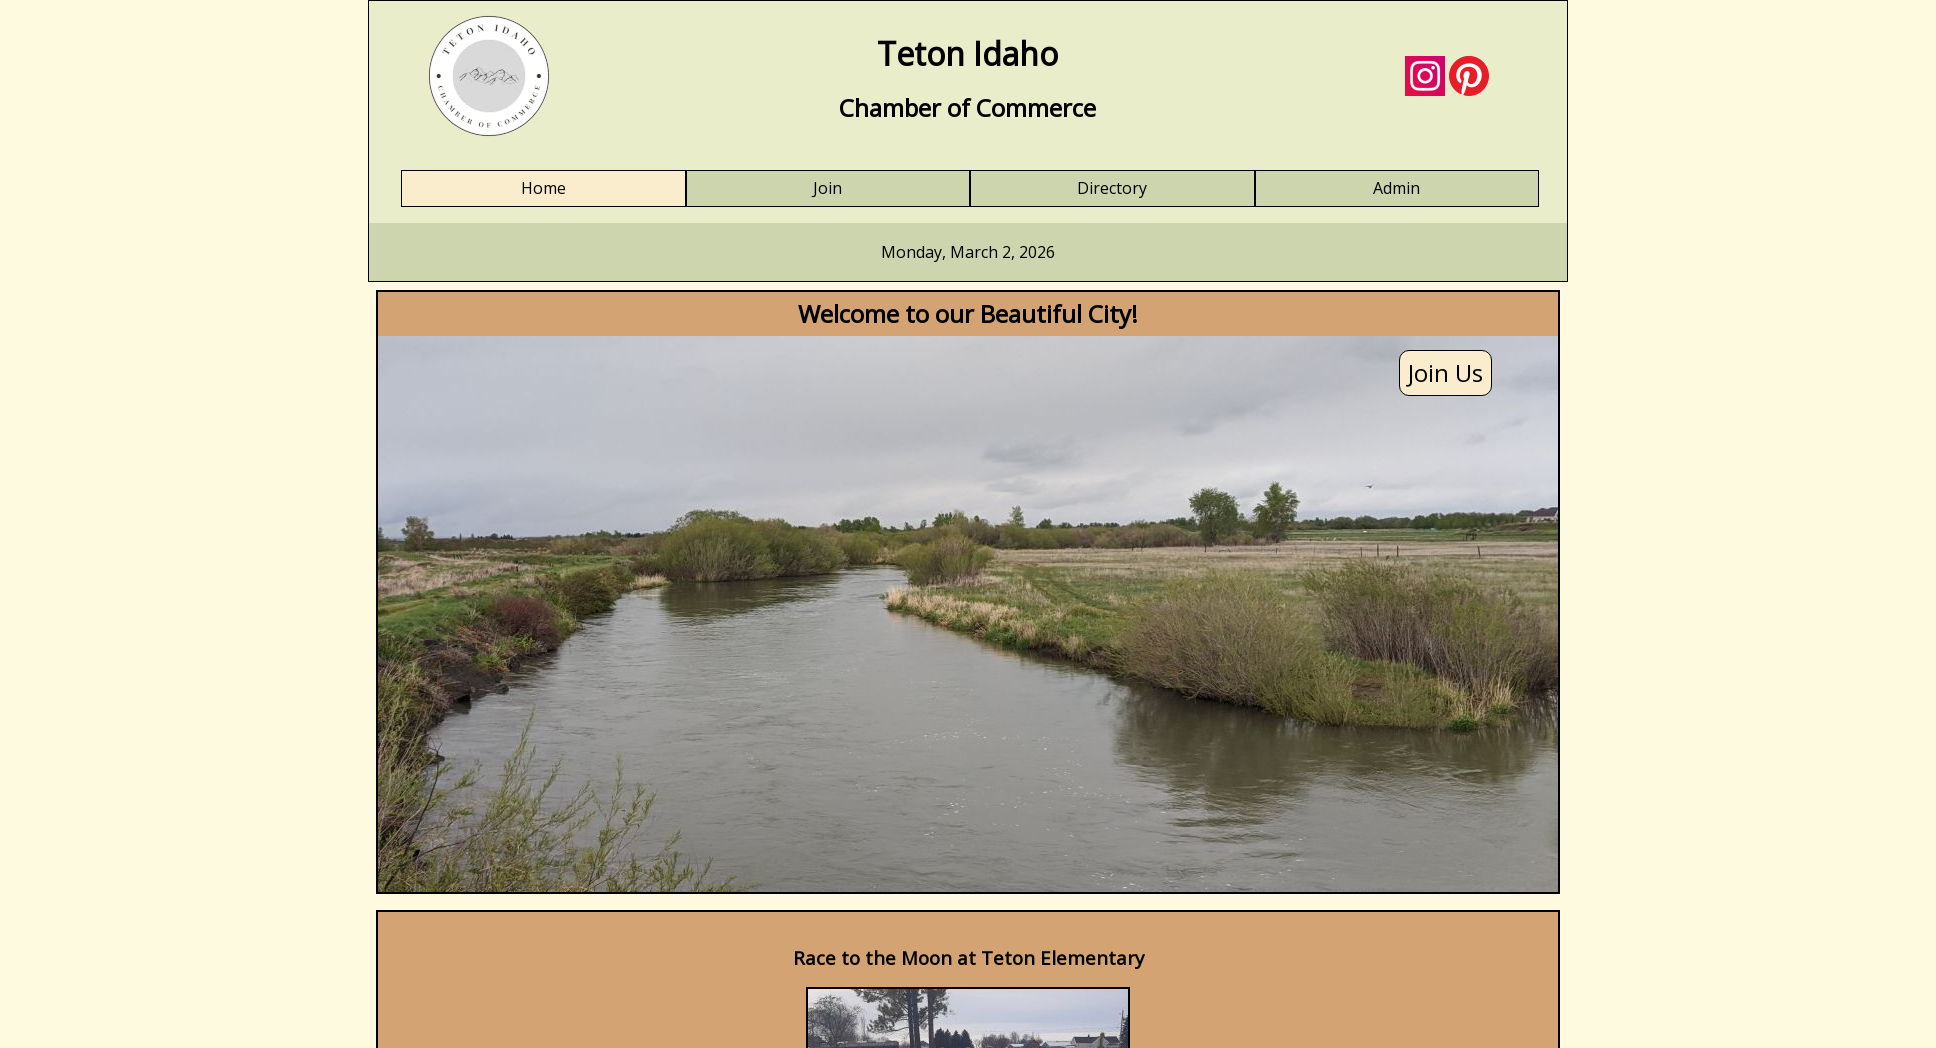